Tests a complete purchase flow on the Demoblaze demo store: selects a product, adds it to cart, proceeds to checkout, fills in order details (name, country, city, credit card, month, year), and completes the purchase.

Starting URL: https://demoblaze.com/index.html

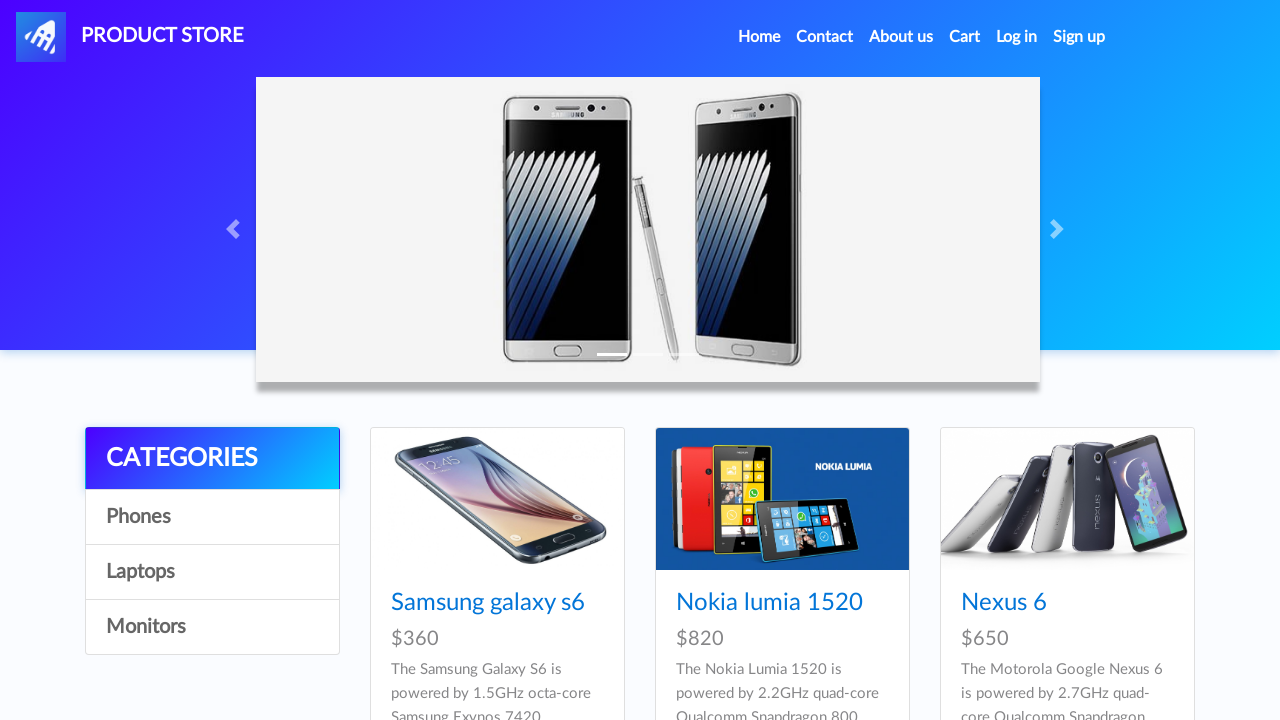

Clicked on the 6th product in the product grid at (1037, 361) on xpath=//*[@id="tbodyid"]/div[6]/div/div/h4/a
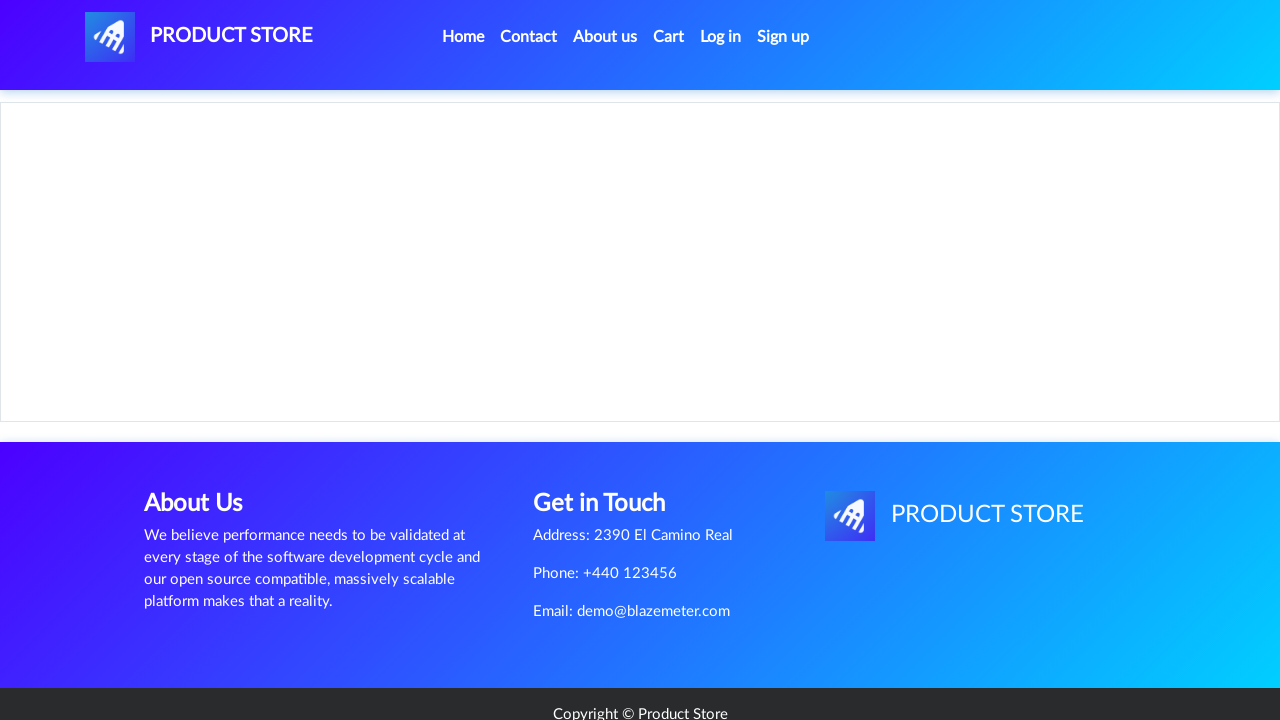

Product page loaded (networkidle)
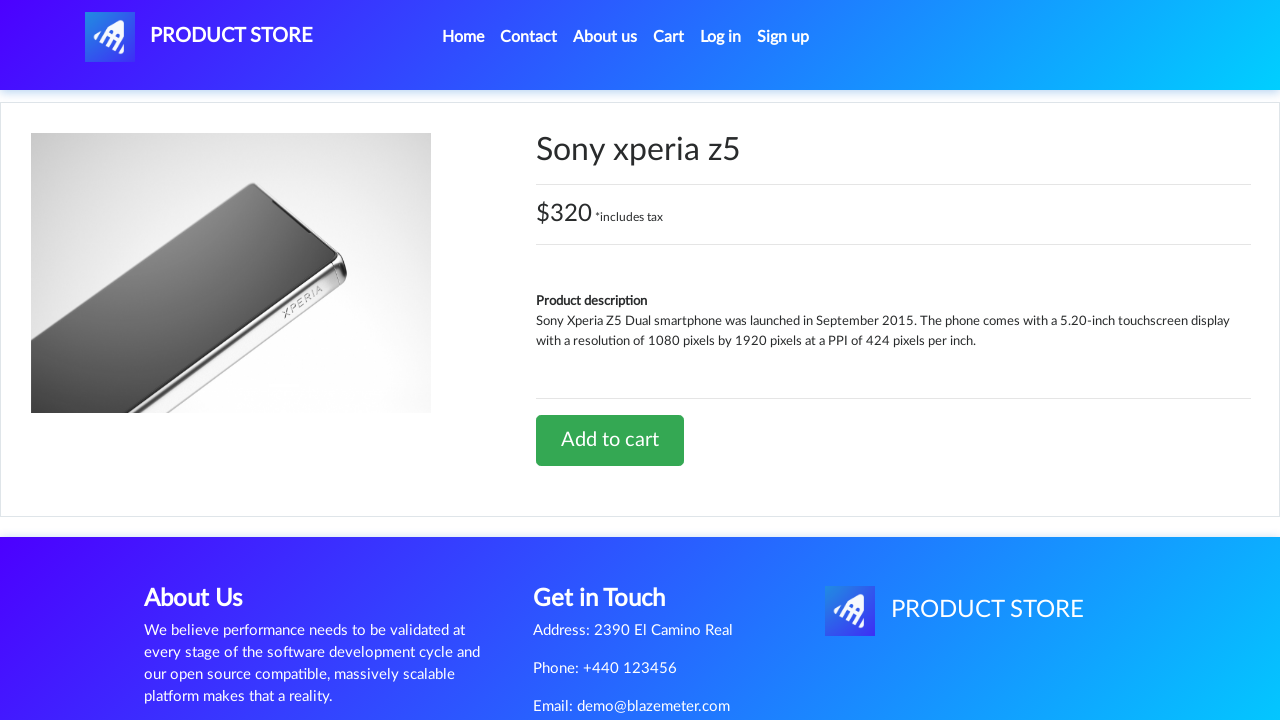

Clicked 'Add to cart' button at (610, 440) on xpath=//*[@id="tbodyid"]/div[2]/div/a
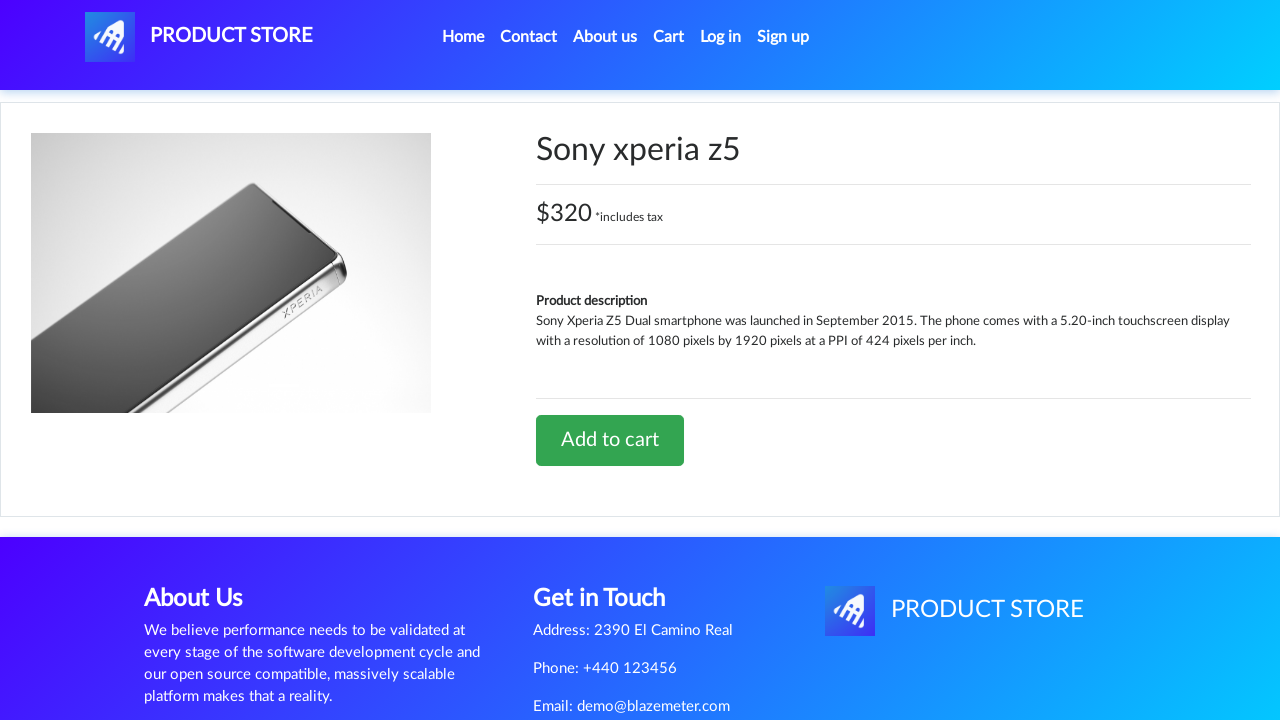

Set up dialog handler to accept alerts
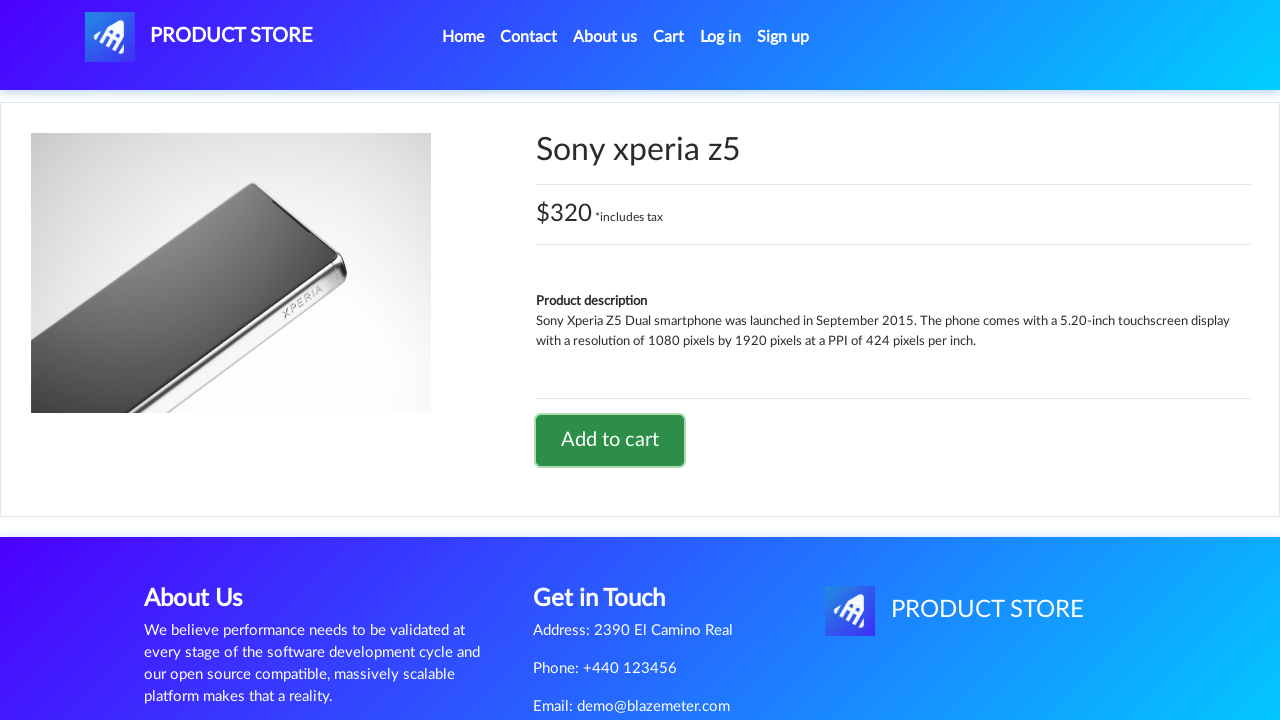

Waited 2 seconds for cart update
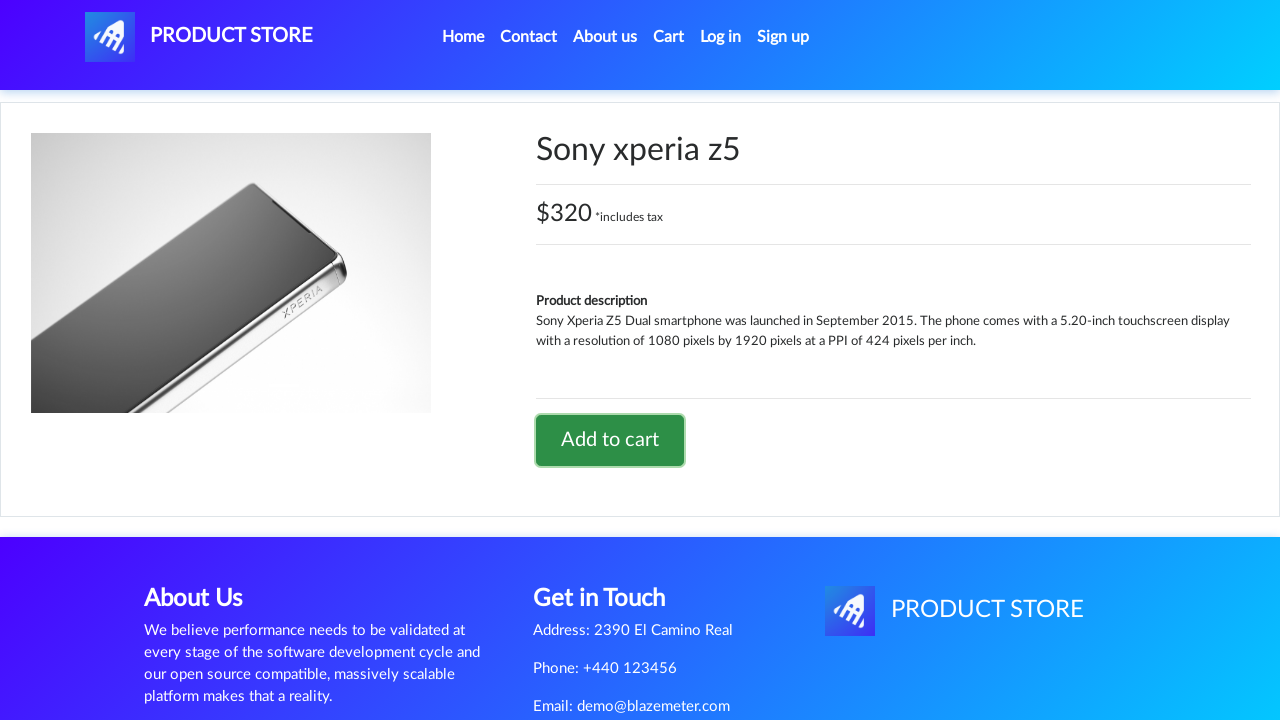

Clicked on Cart link at (669, 37) on xpath=//*[@id="cartur"]
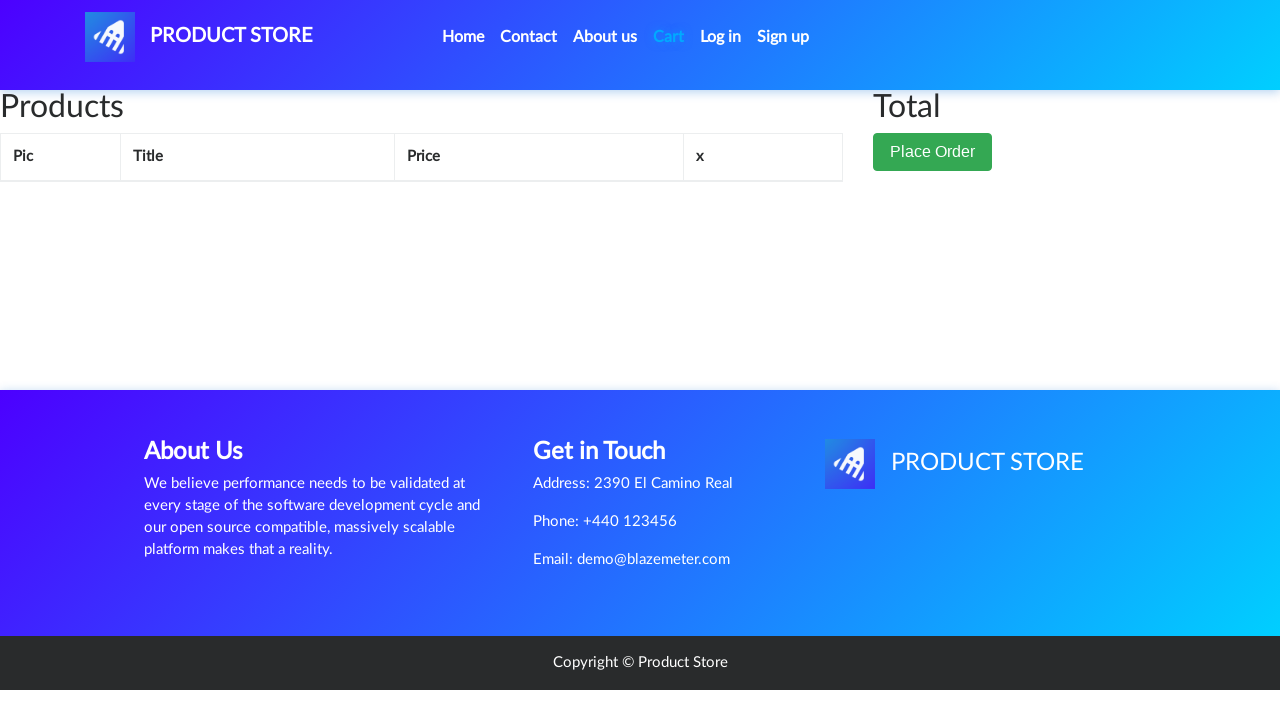

Cart page loaded (networkidle)
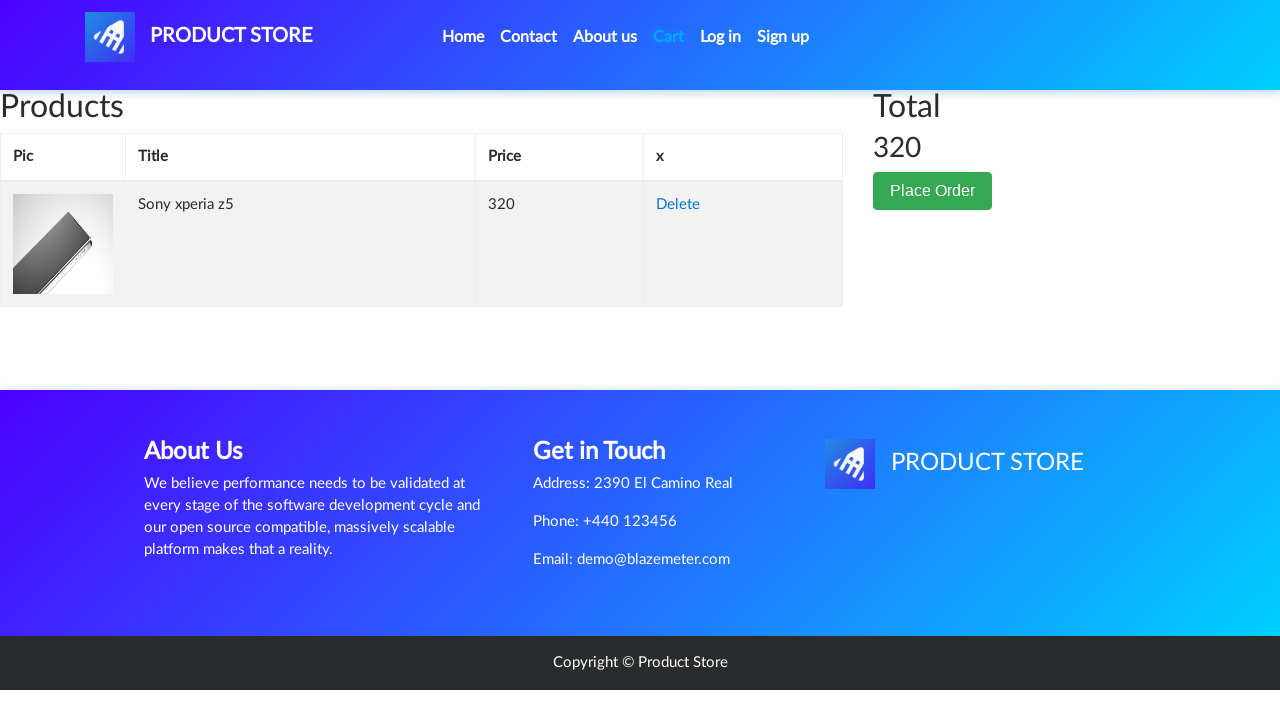

Clicked 'Place Order' button at (933, 191) on xpath=//*[@id="page-wrapper"]/div/div[2]/button
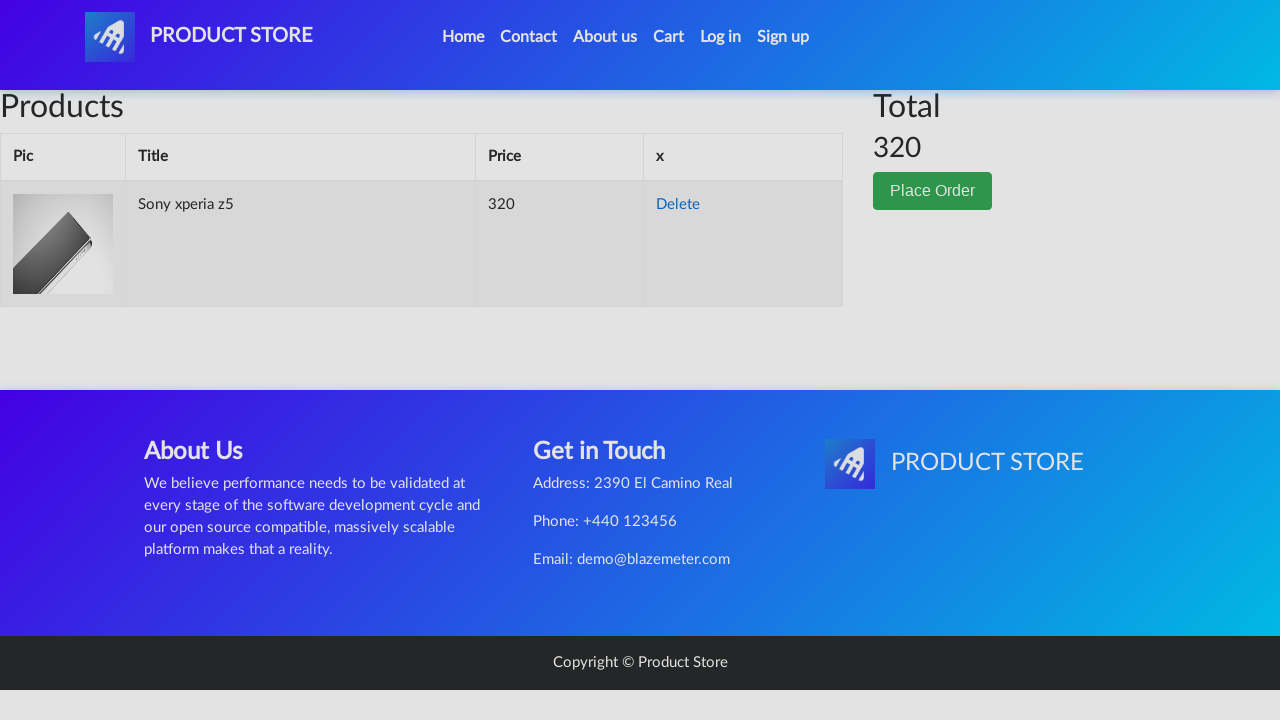

Order form loaded and name field is visible
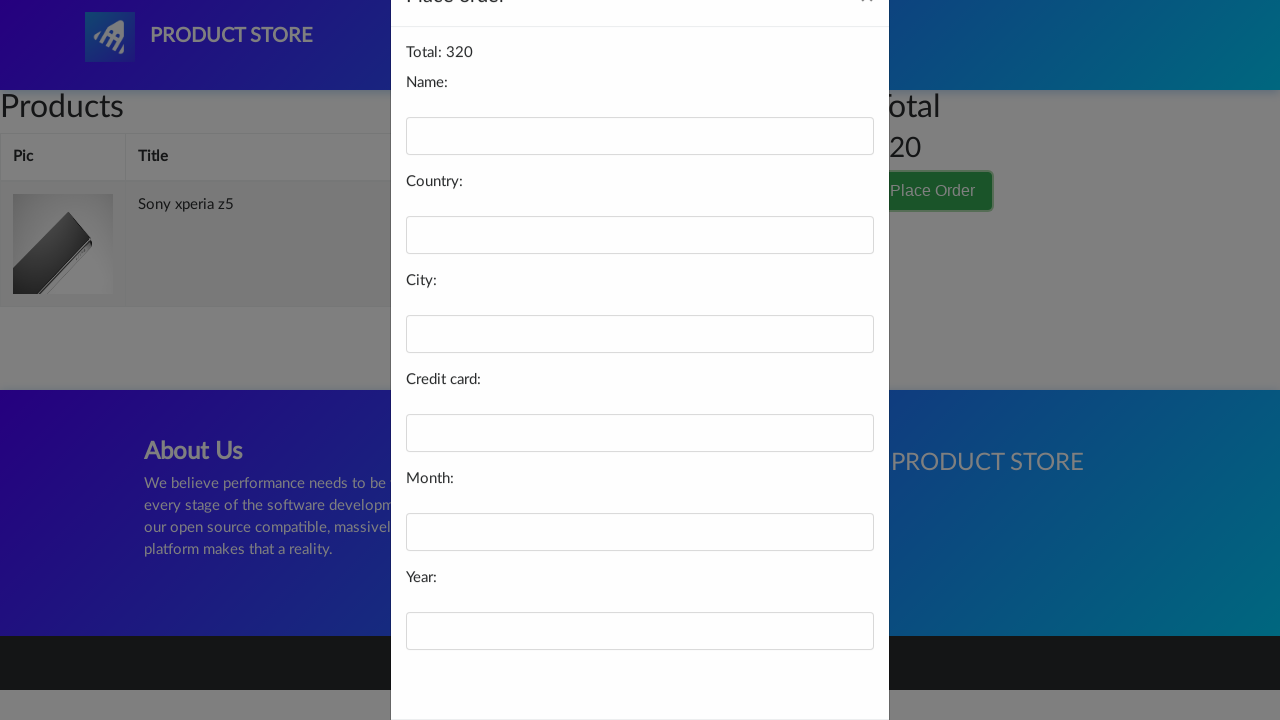

Filled in name field with 'Ran' on #name
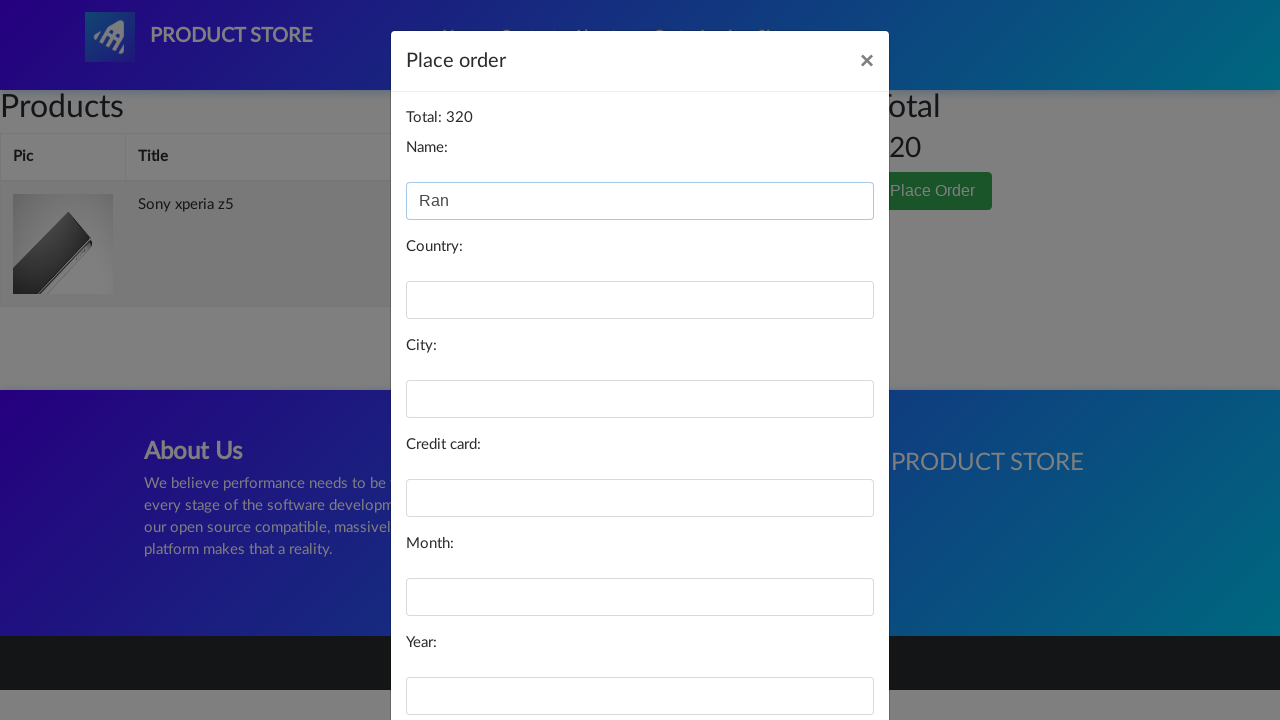

Filled in country field with 'Israel' on #country
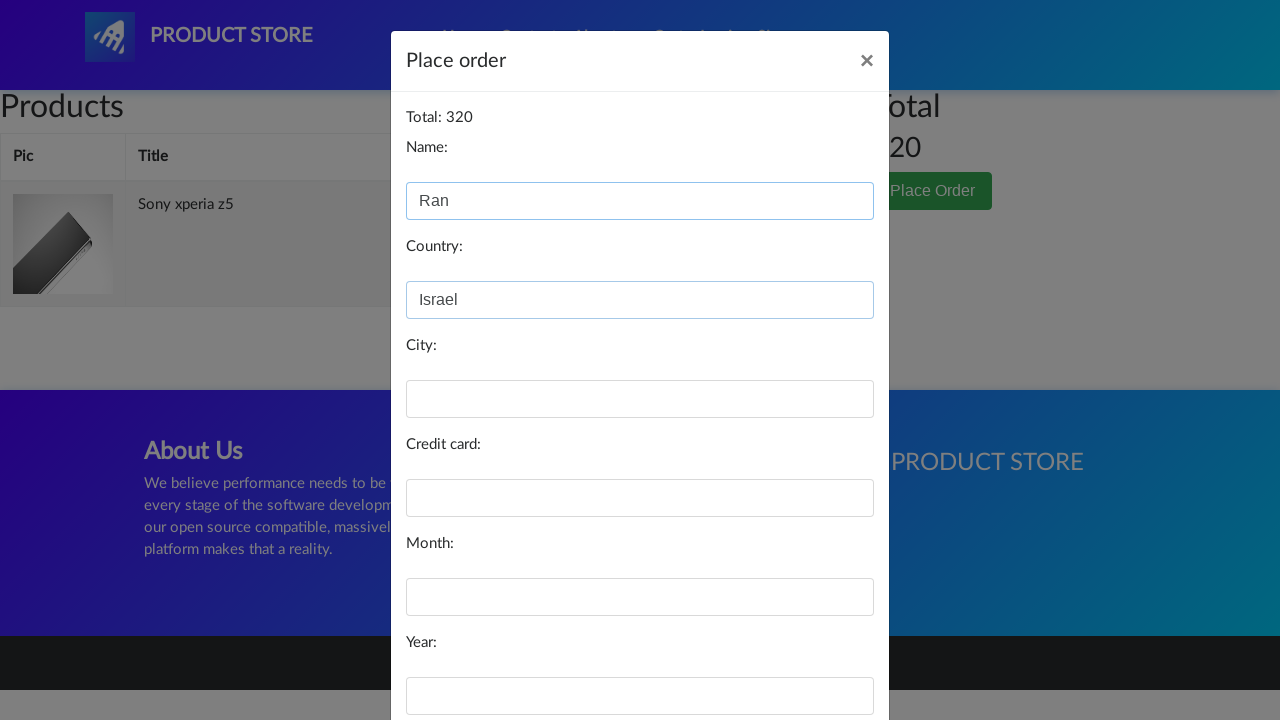

Filled in city field with 'Holon' on #city
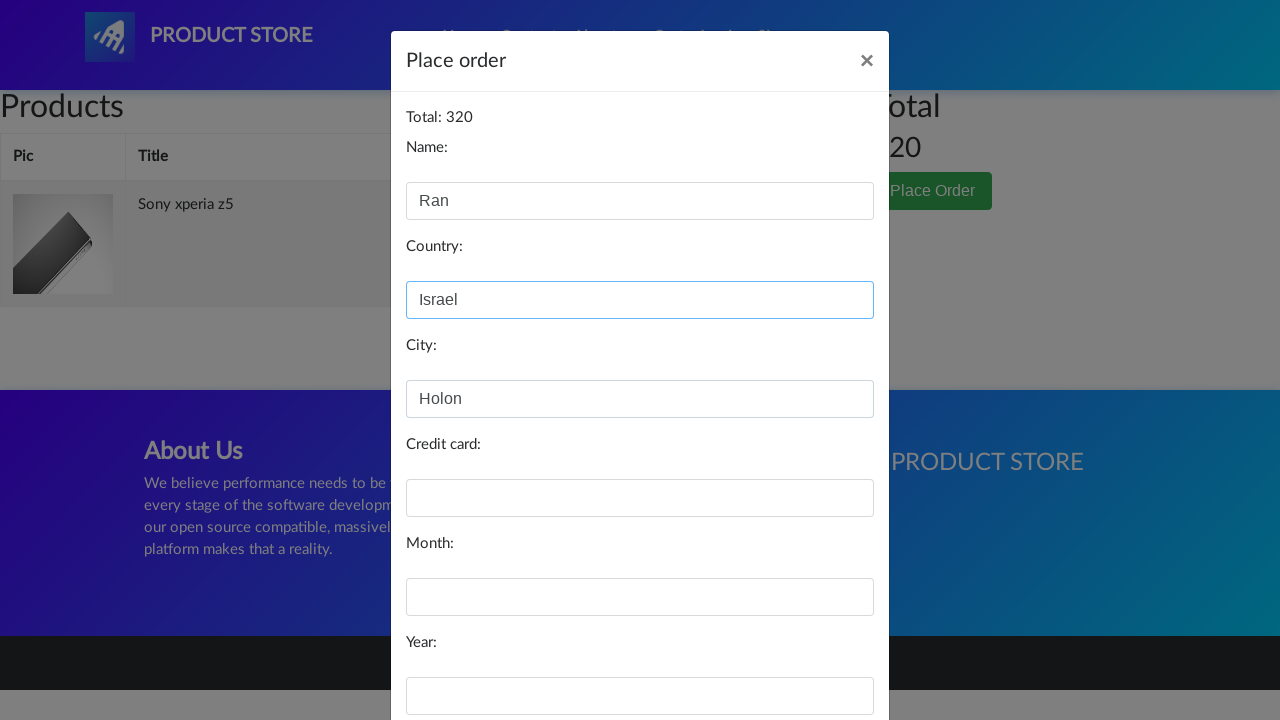

Filled in credit card field with card number on #card
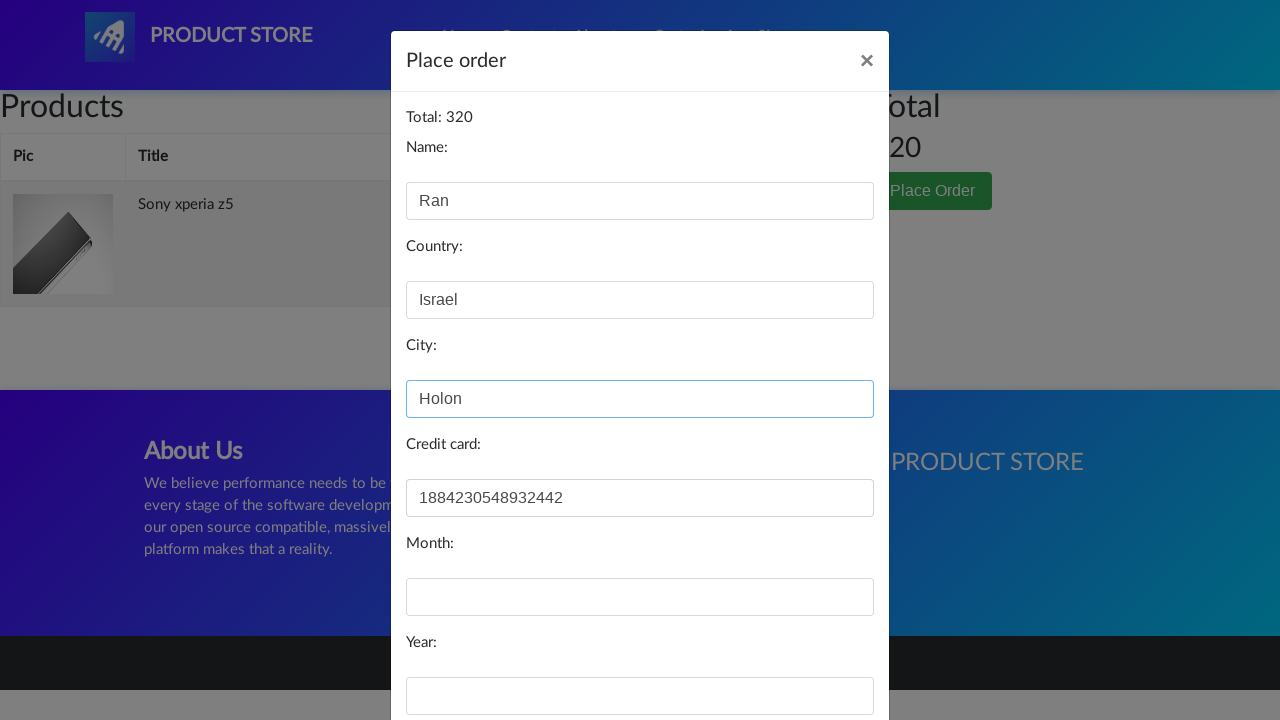

Filled in month field with '13.4' on #month
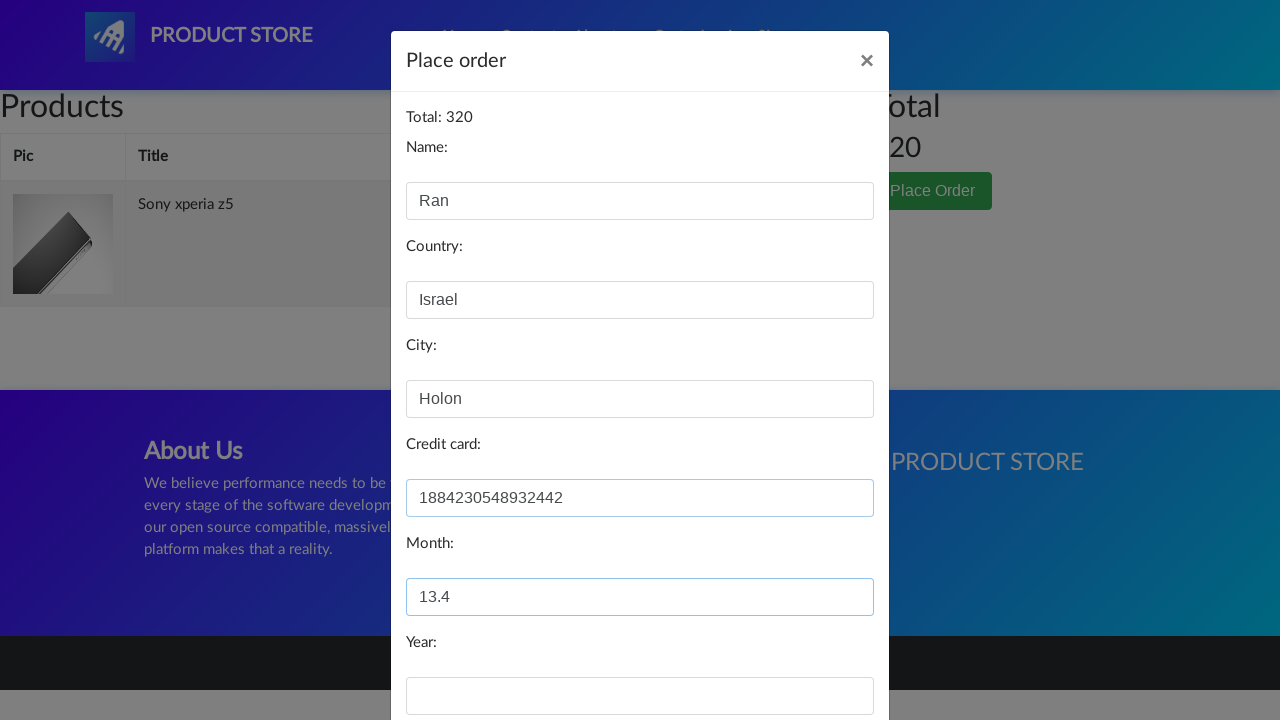

Filled in year field with '2002' on #year
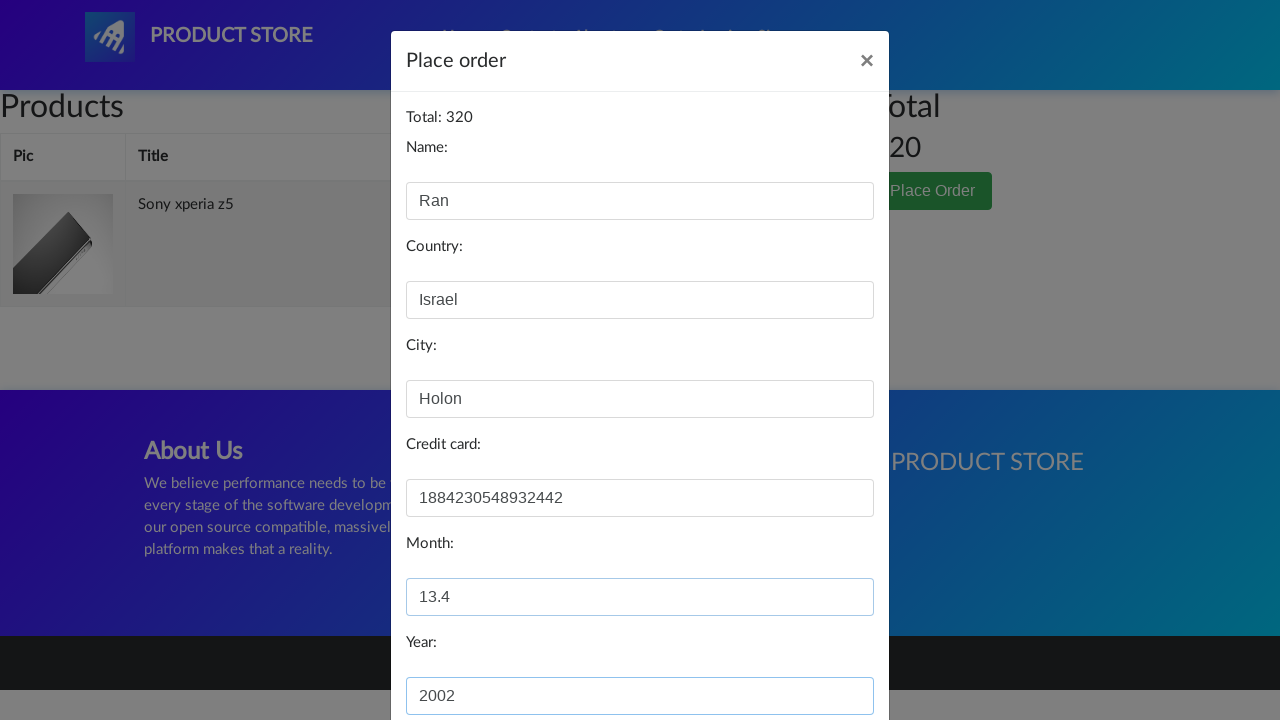

Clicked Purchase button to submit order at (823, 655) on xpath=//*[@id="orderModal"]/div/div/div[3]/button[2]
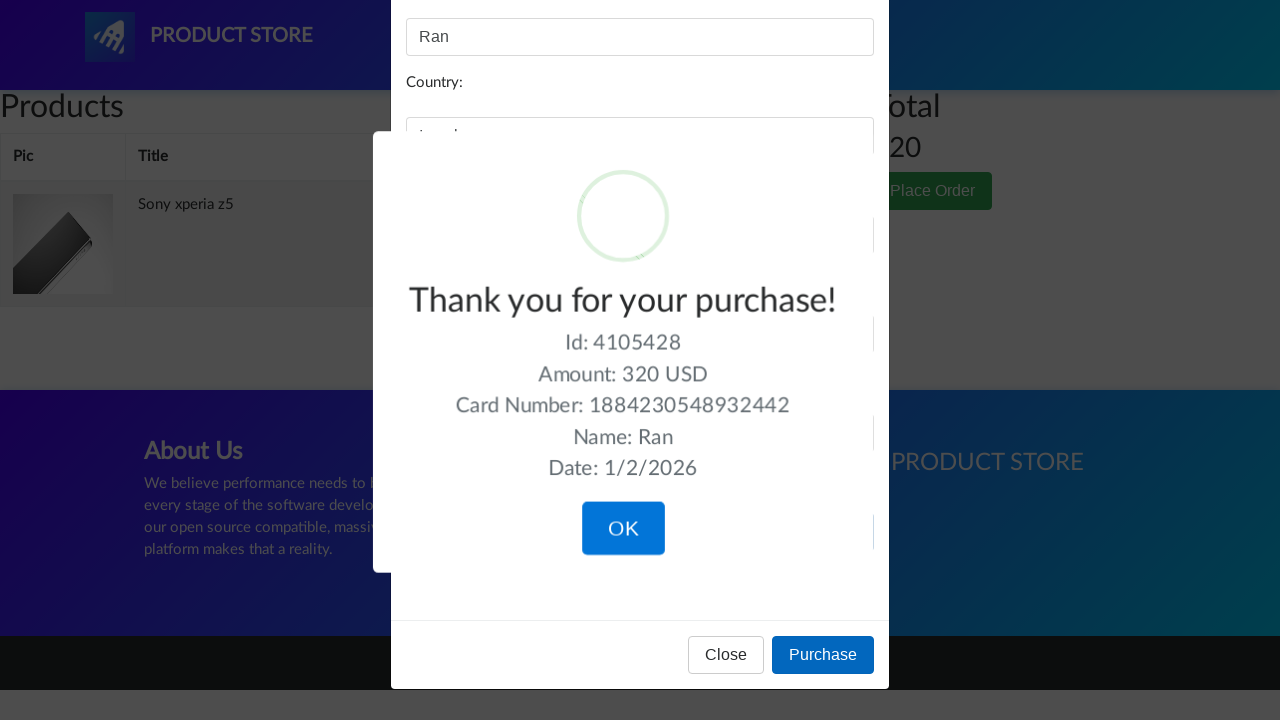

Waited 2 seconds for purchase processing
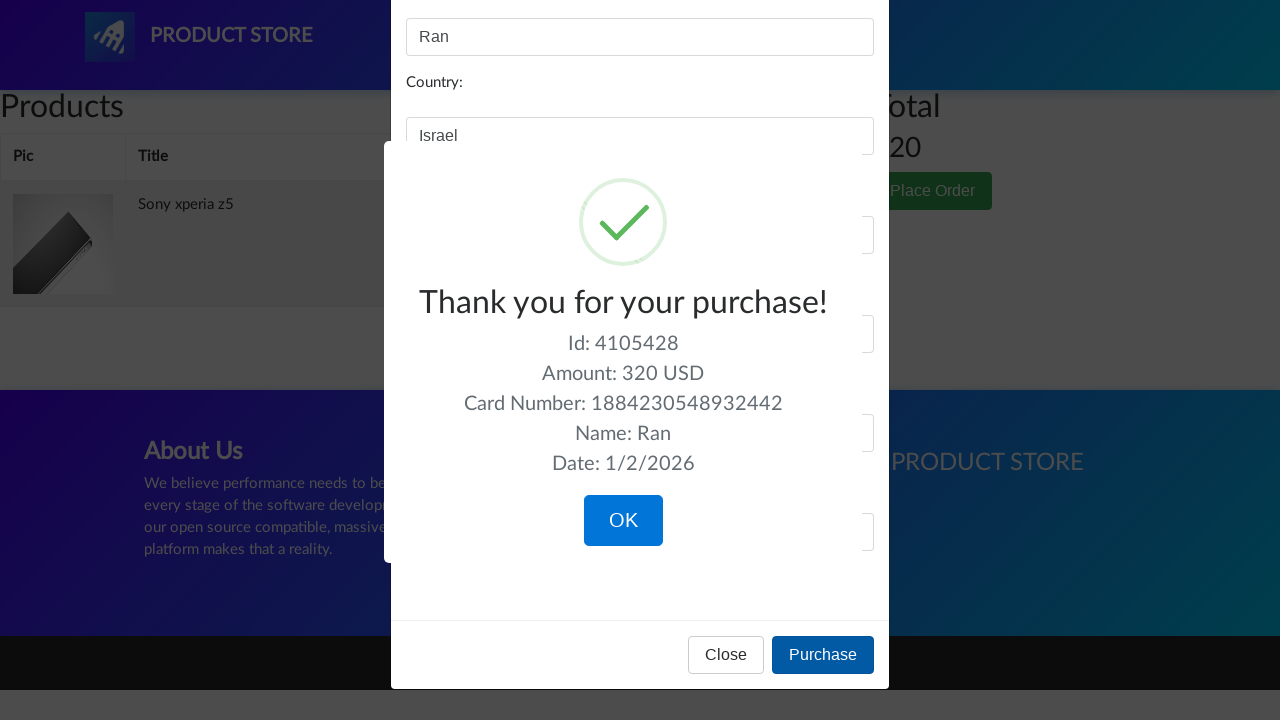

Clicked OK button on purchase confirmation dialog at (623, 521) on xpath=/html/body/div[10]/div[7]/div/button
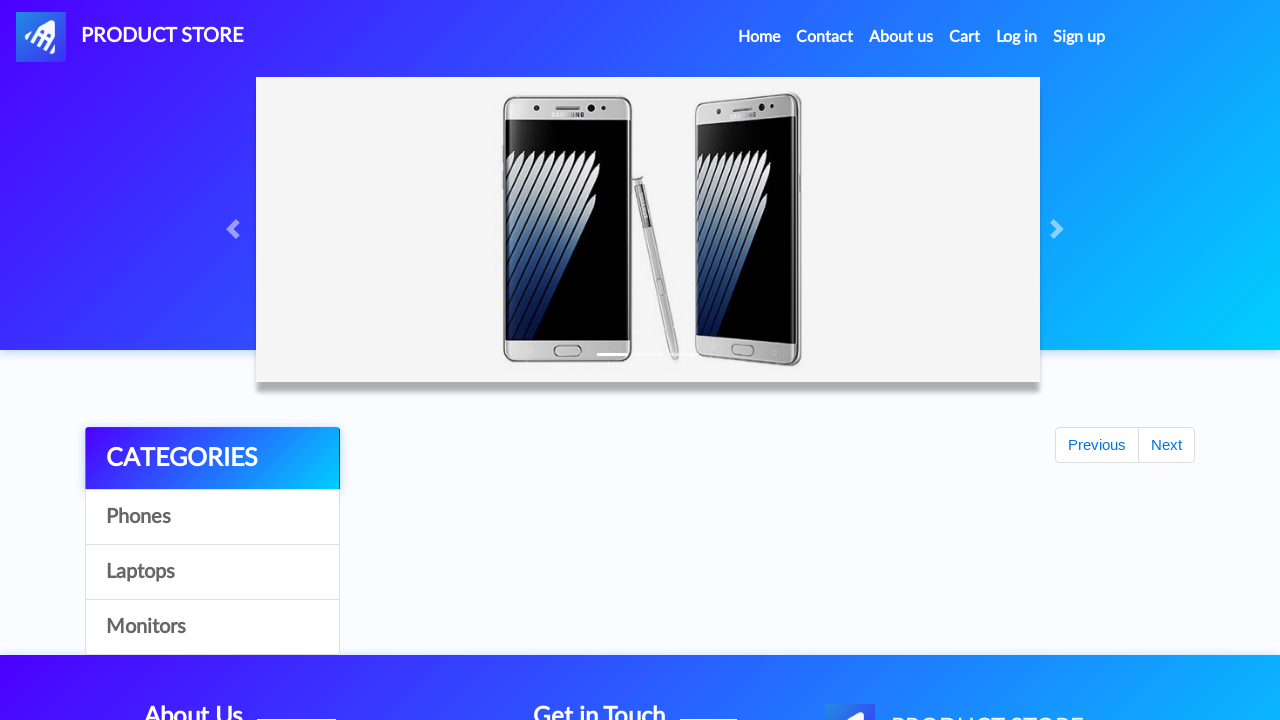

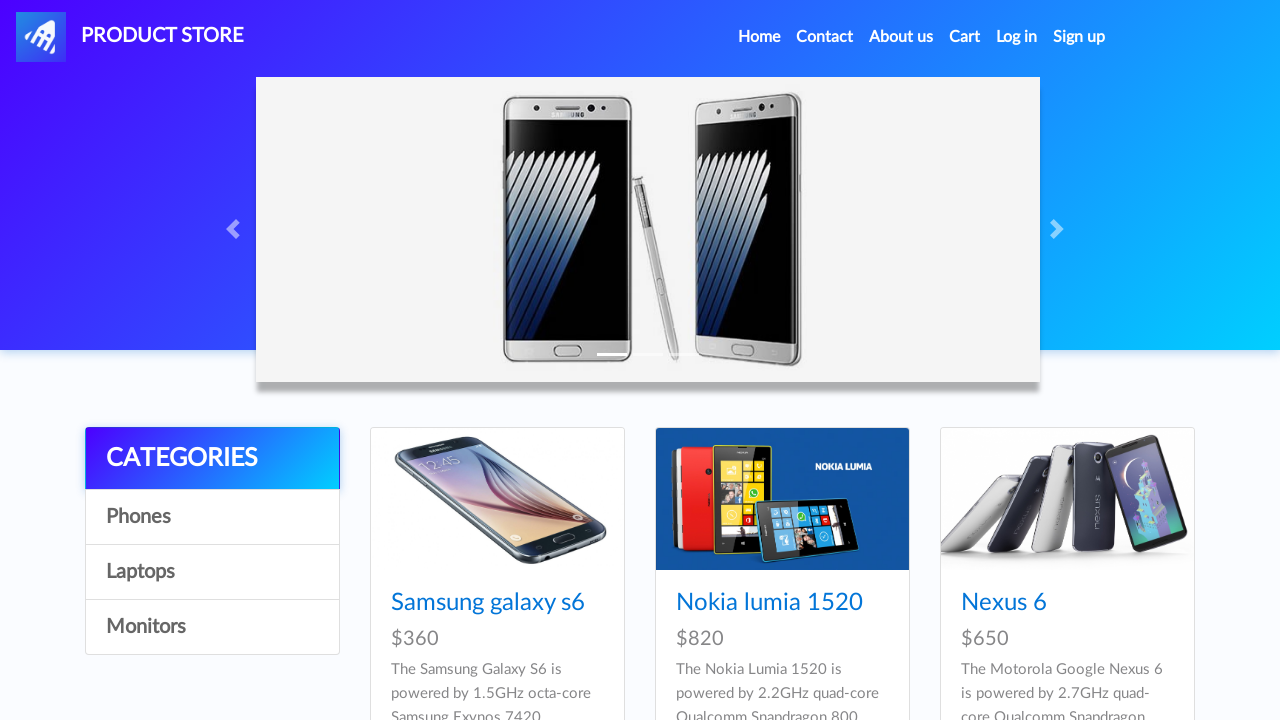